Tests modal dialog functionality by opening a modal and closing it using JavaScript click

Starting URL: https://formy-project.herokuapp.com/modal

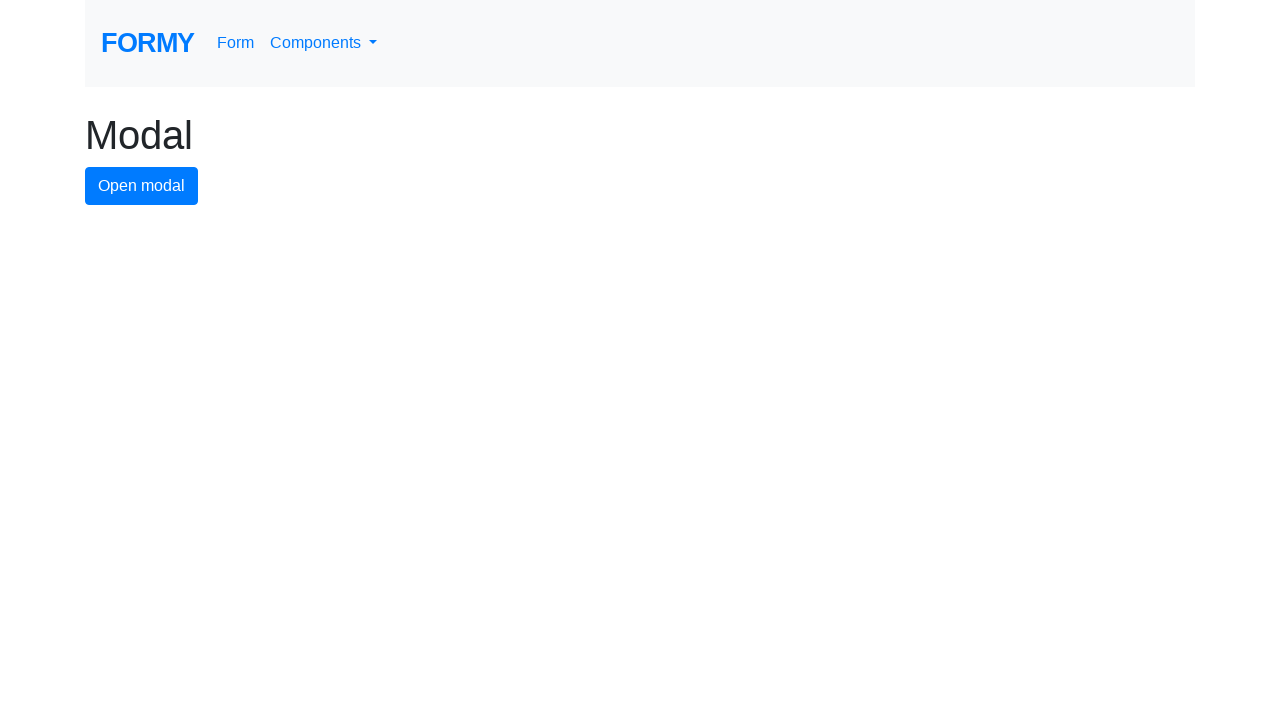

Clicked button to open modal dialog at (142, 186) on #modal-button
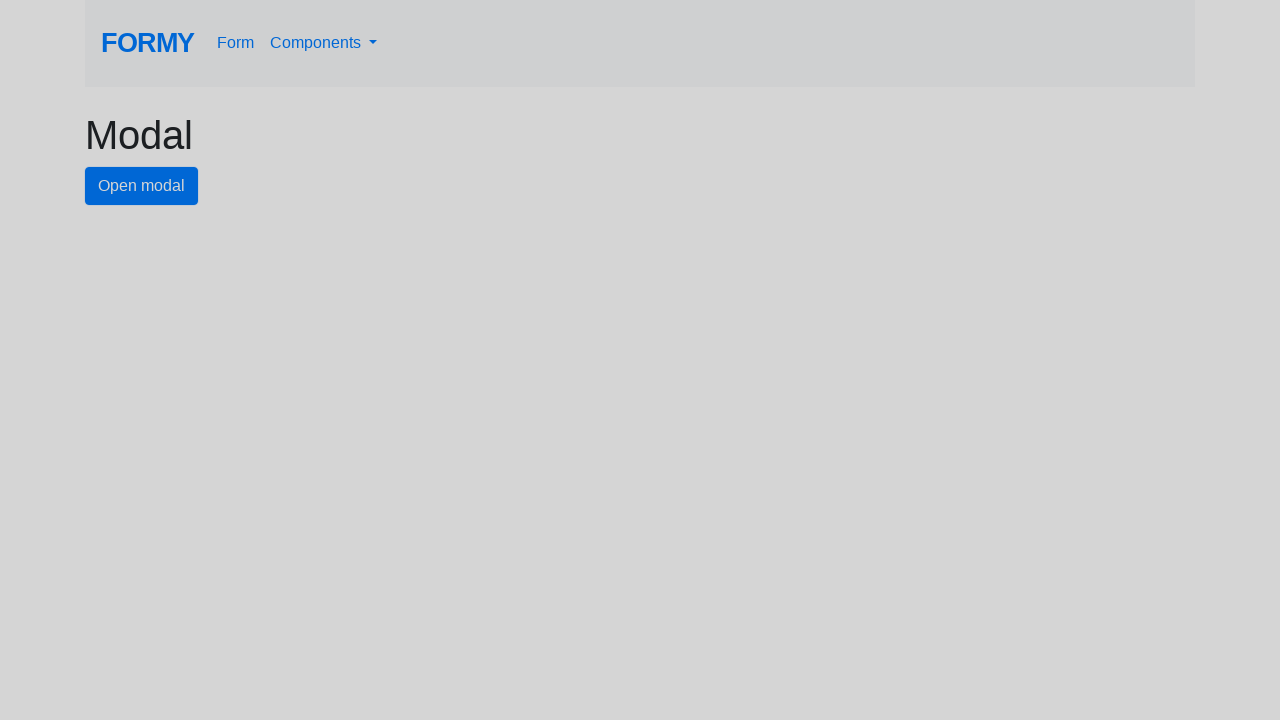

Modal dialog appeared and close button is visible
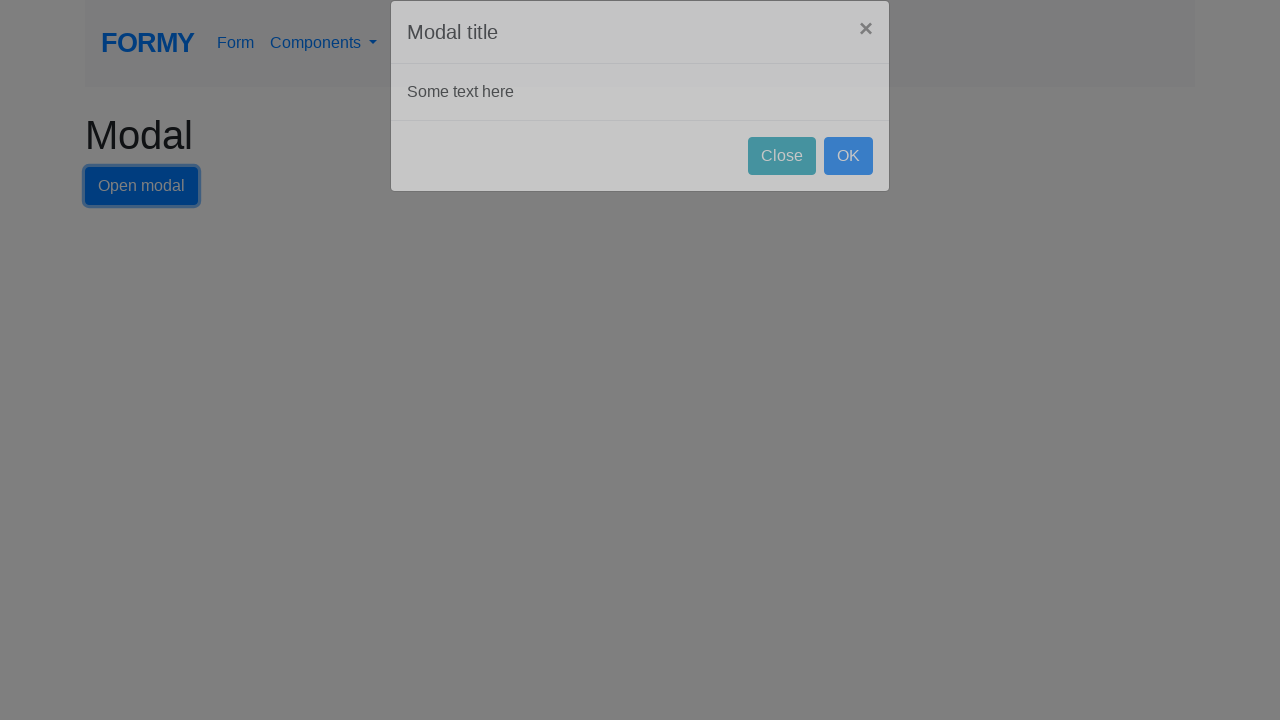

Closed modal dialog using JavaScript click
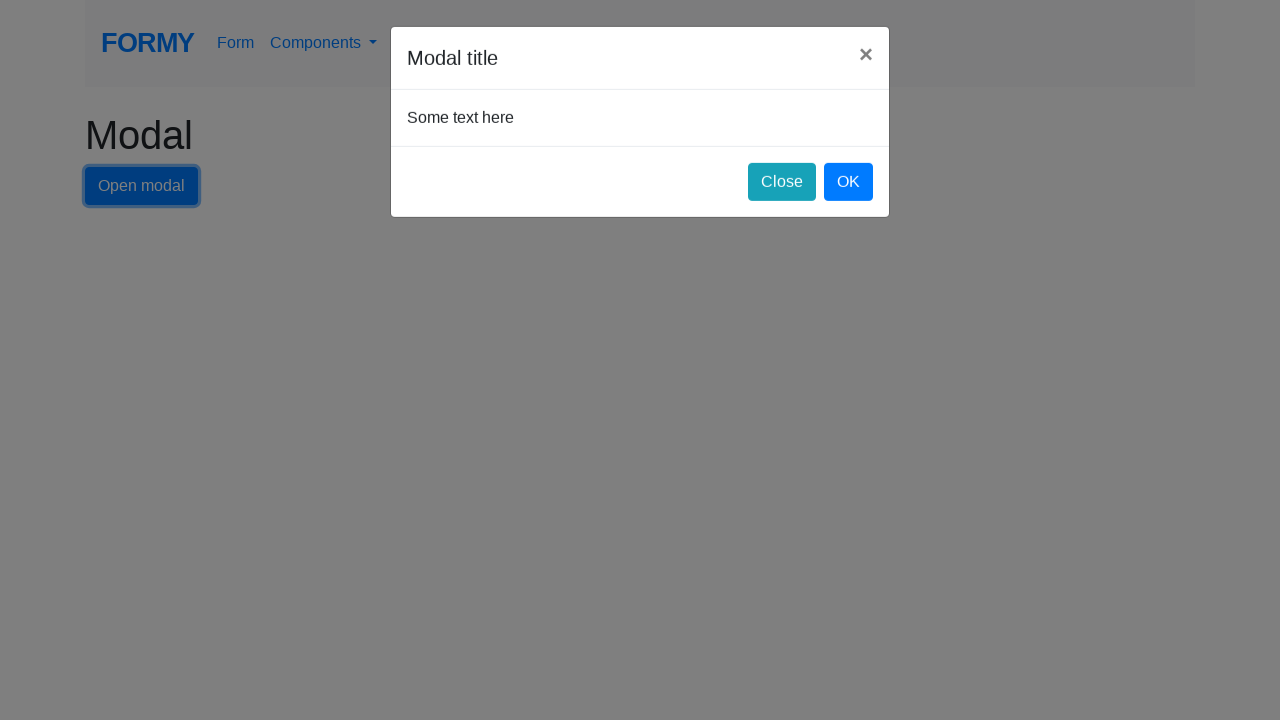

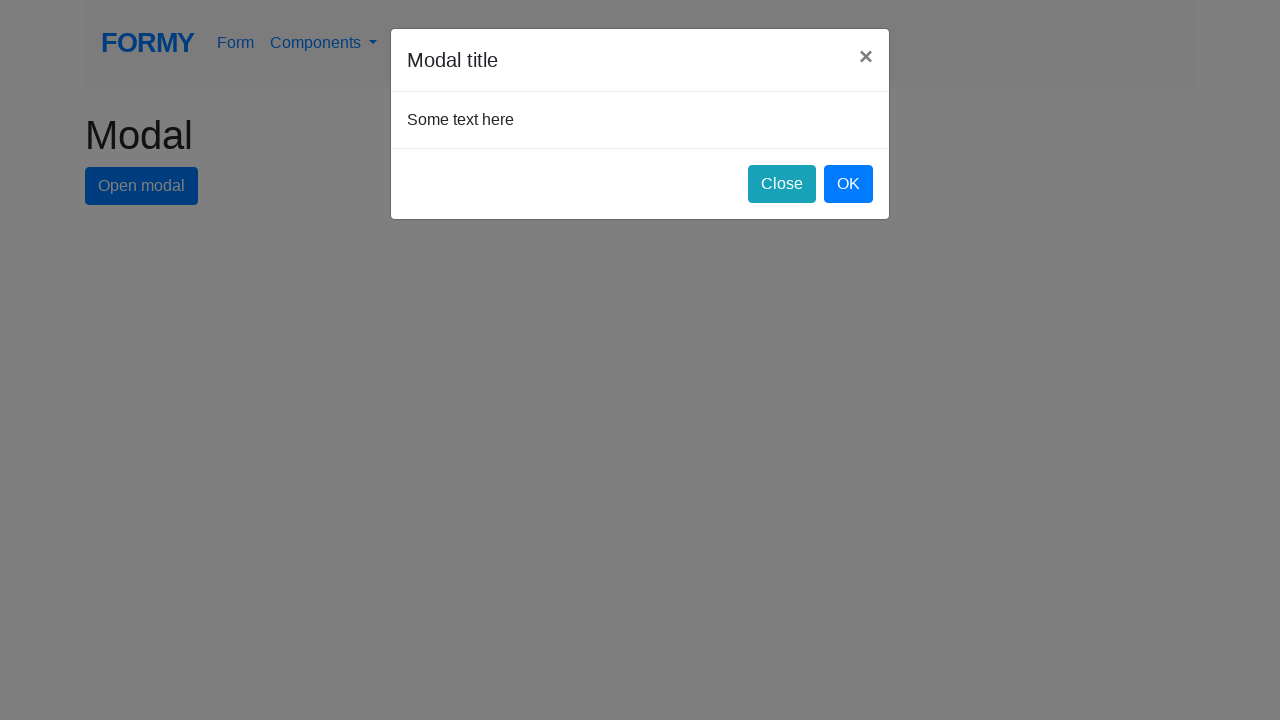